Tests navigation by clicking A/B Testing link, going back, and clicking it again using partial link text

Starting URL: https://practice.cydeo.com

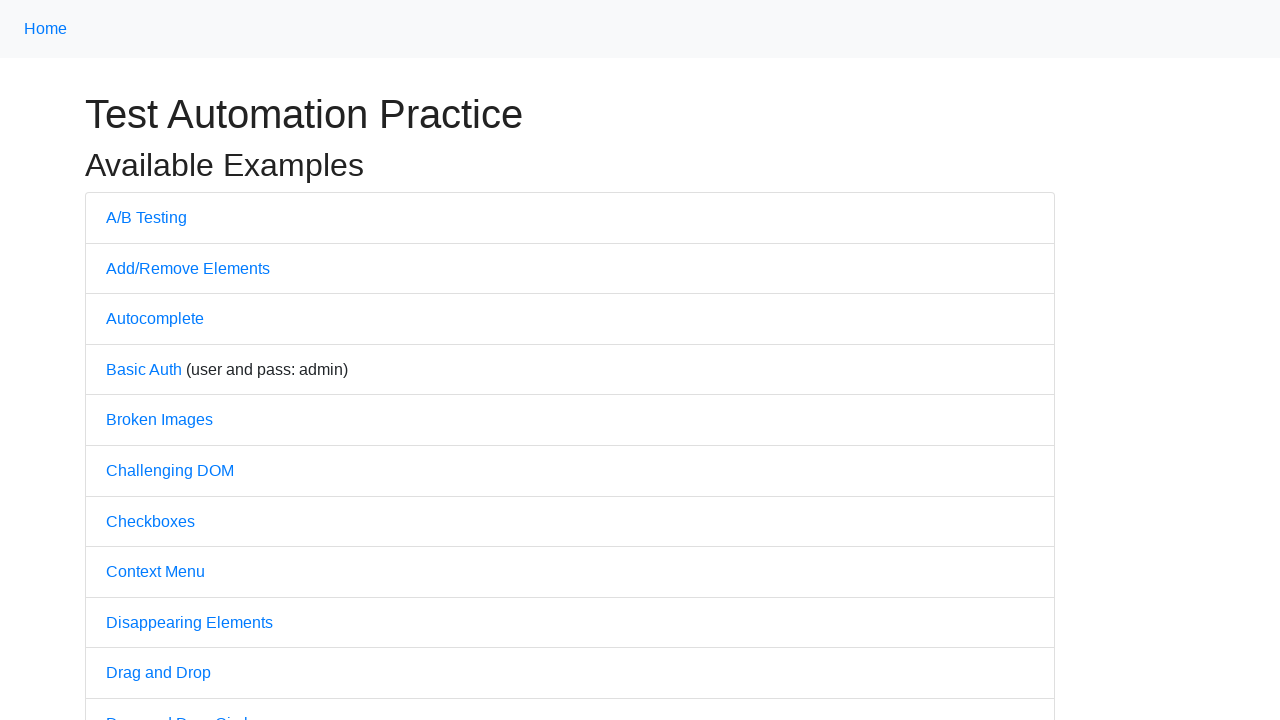

Clicked A/B Testing link using full link text at (146, 217) on text=A/B Testing
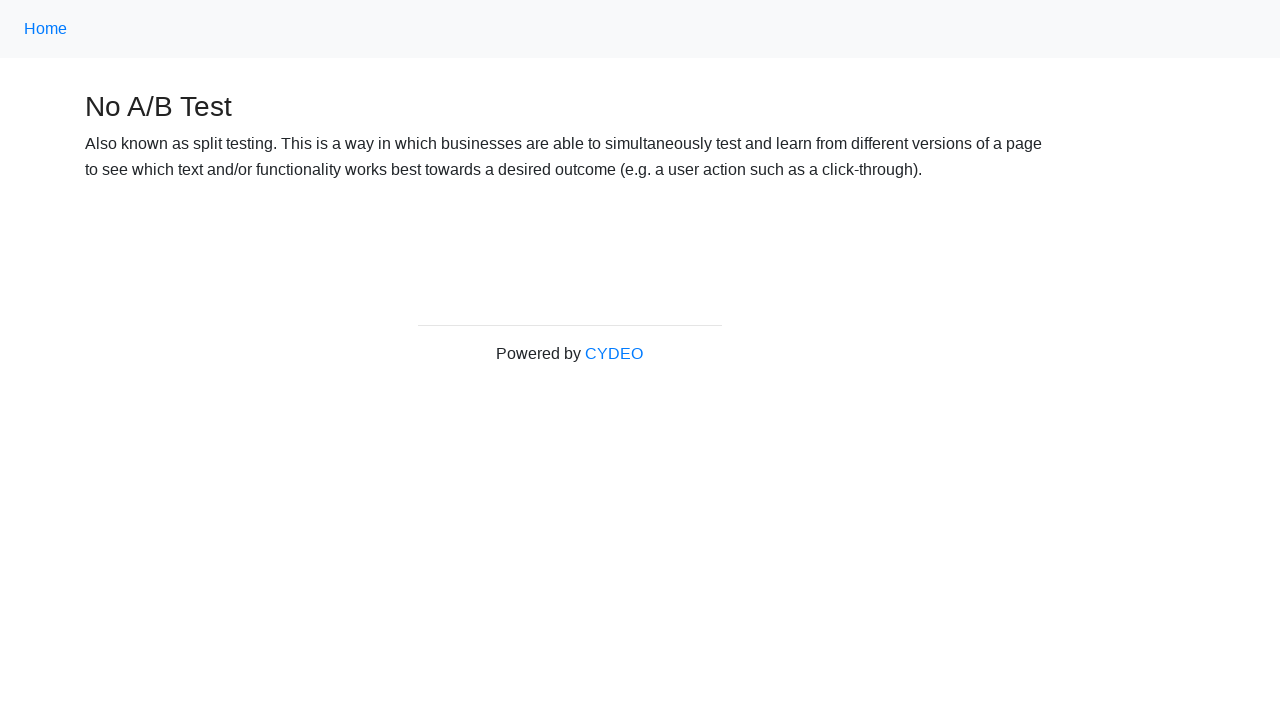

Navigated back to the main page
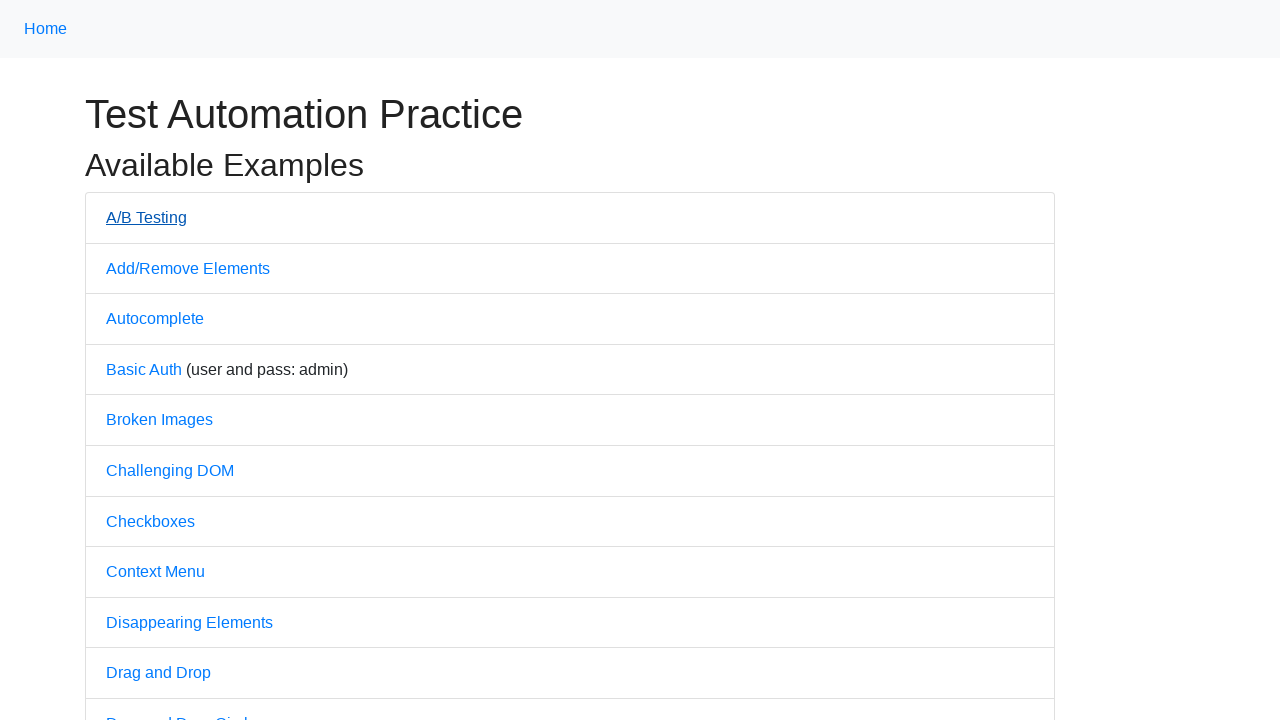

Clicked A/B Testing link again using partial link text at (146, 217) on text=/A\/B/
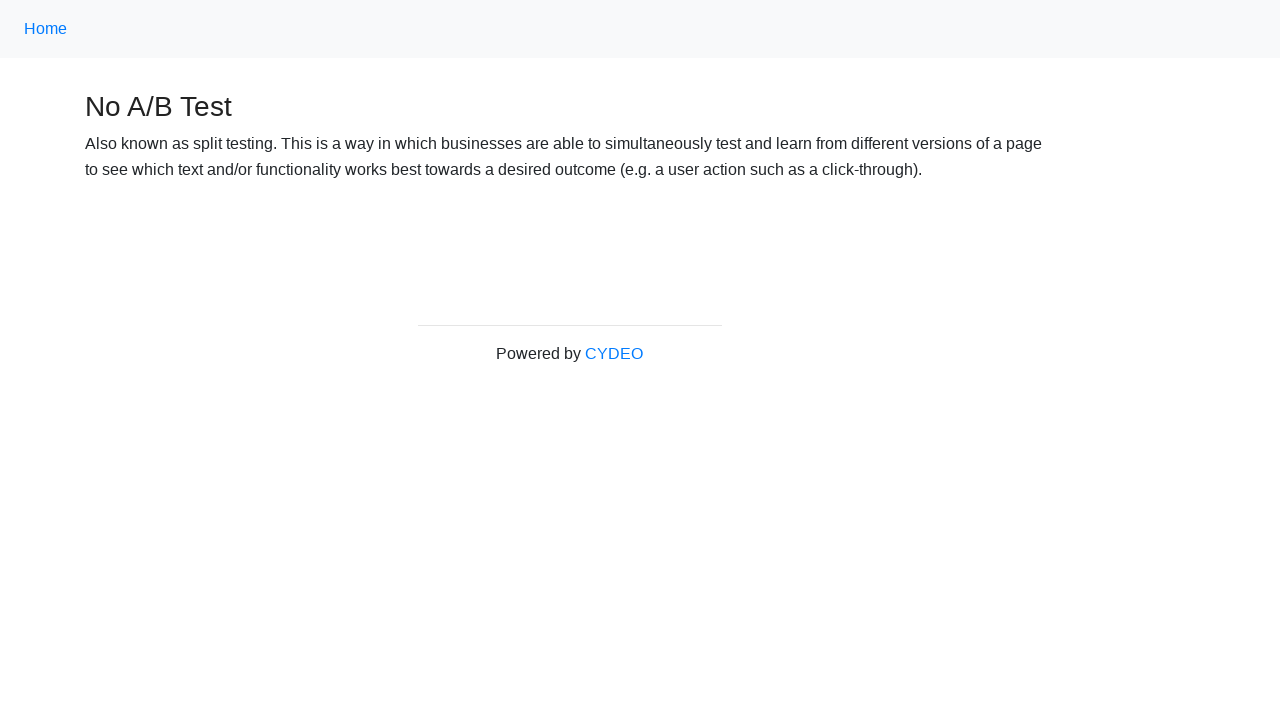

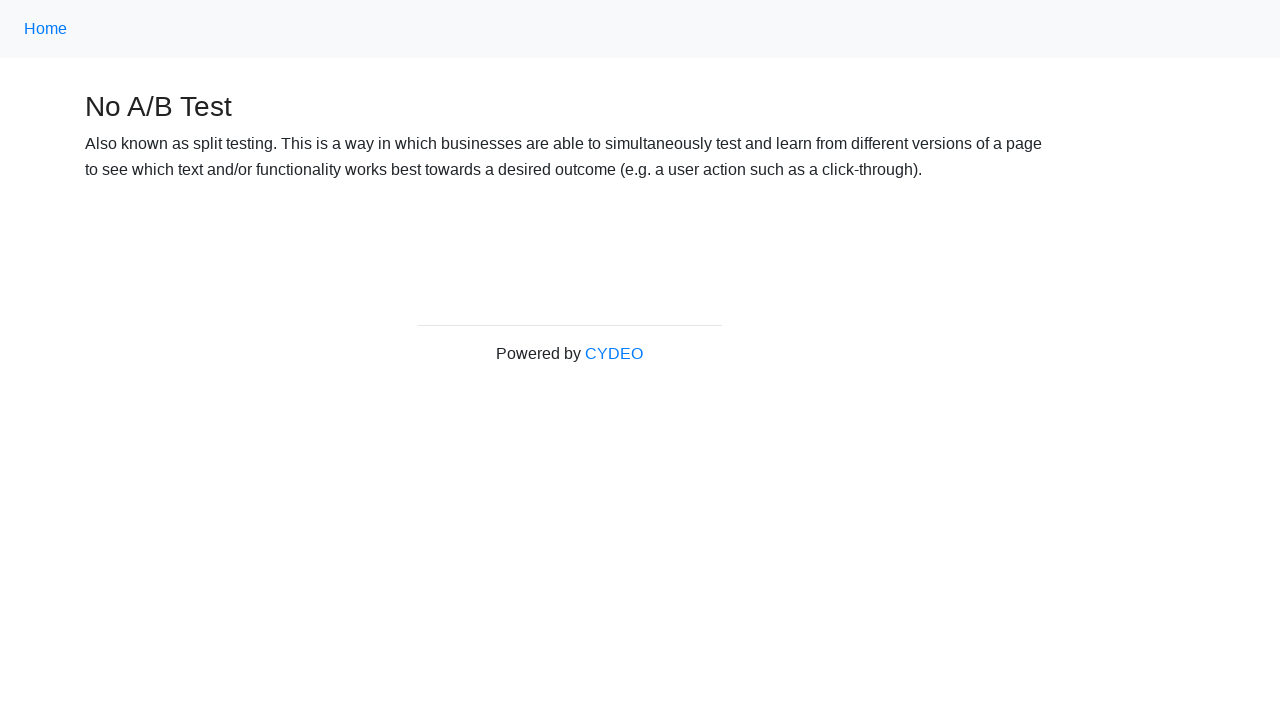